Tests the Pobeda airline homepage by verifying the page title and checking that the company logo is displayed

Starting URL: https://www.flypobeda.ru/

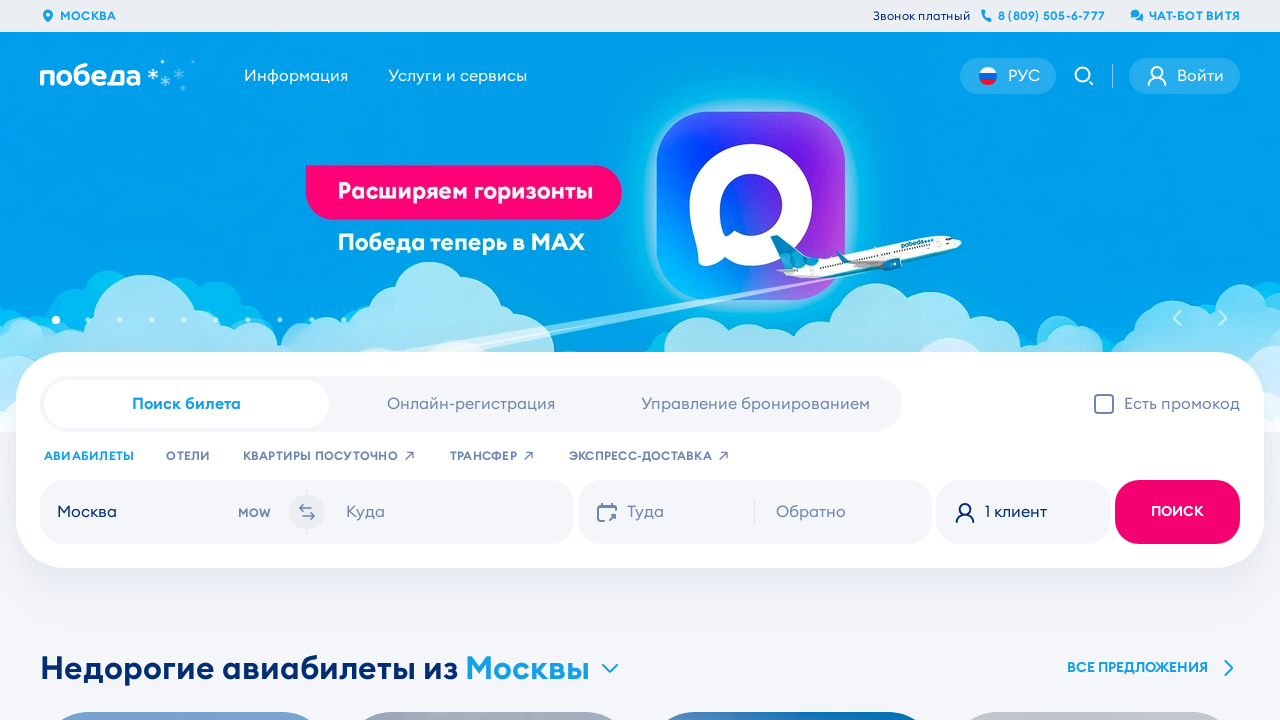

Navigated to Pobeda airline homepage
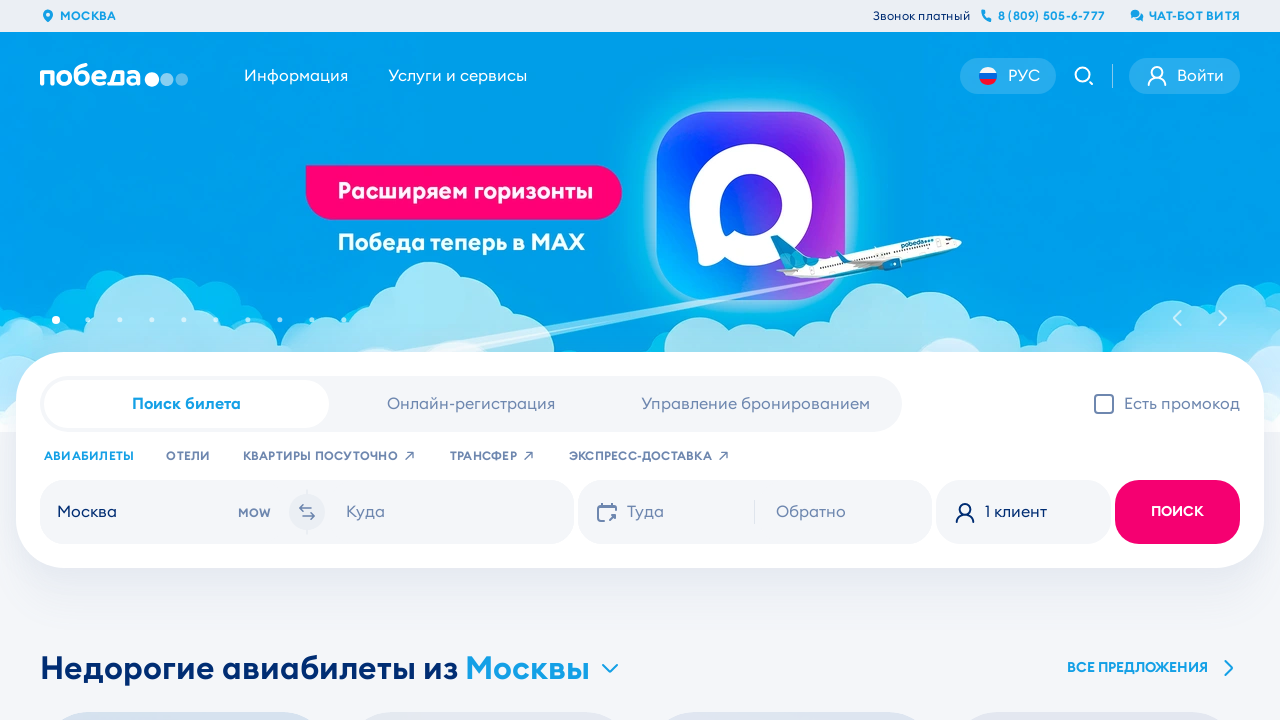

Verified page title matches expected Pobeda airline homepage title
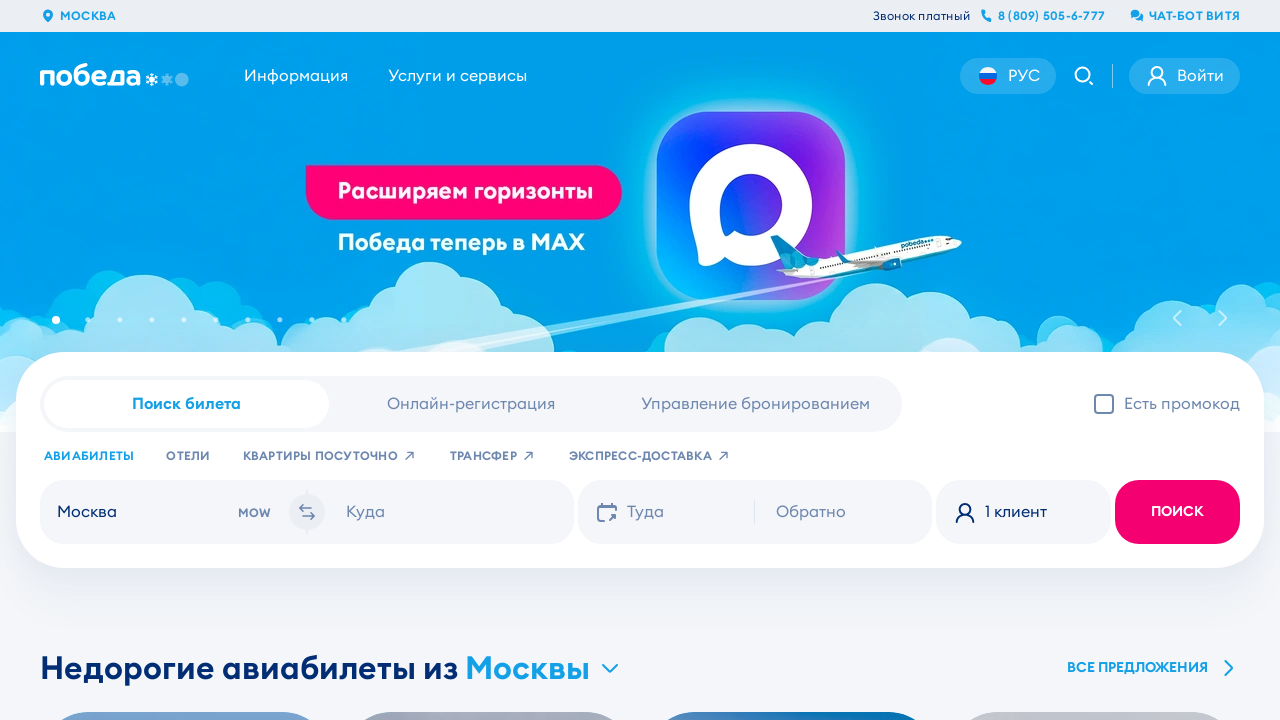

Verified Pobeda company logo is displayed on the homepage
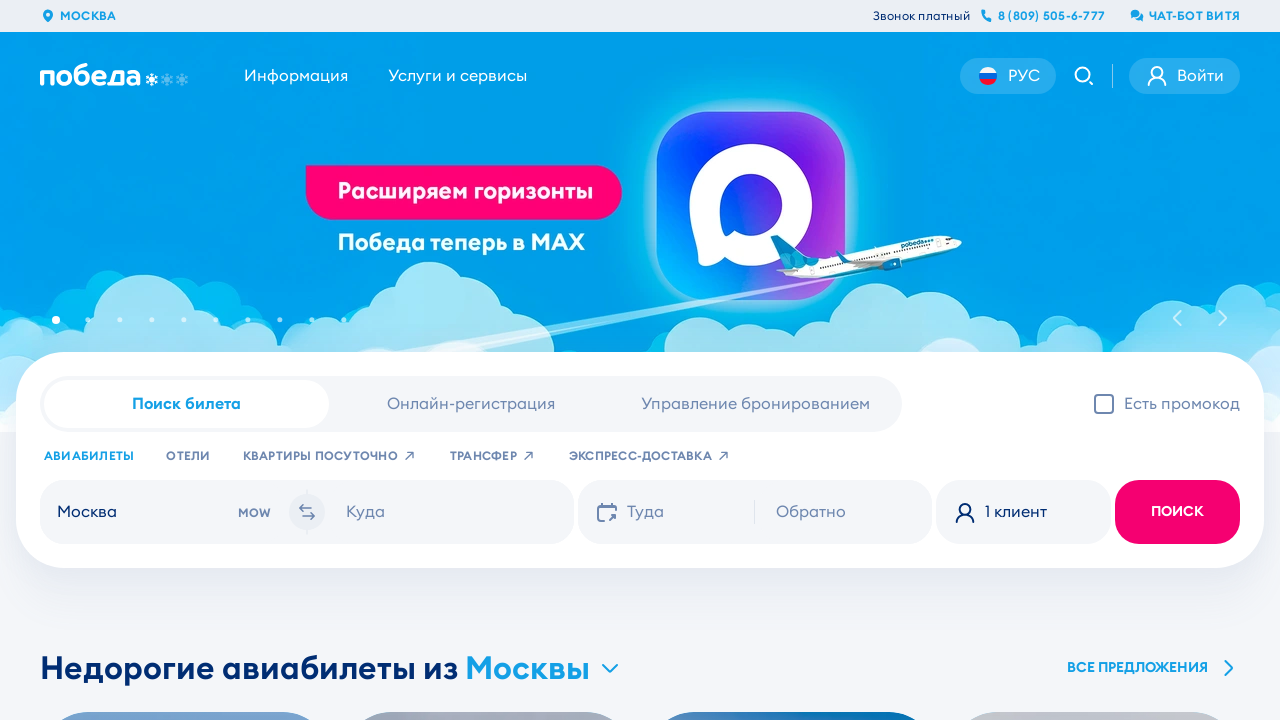

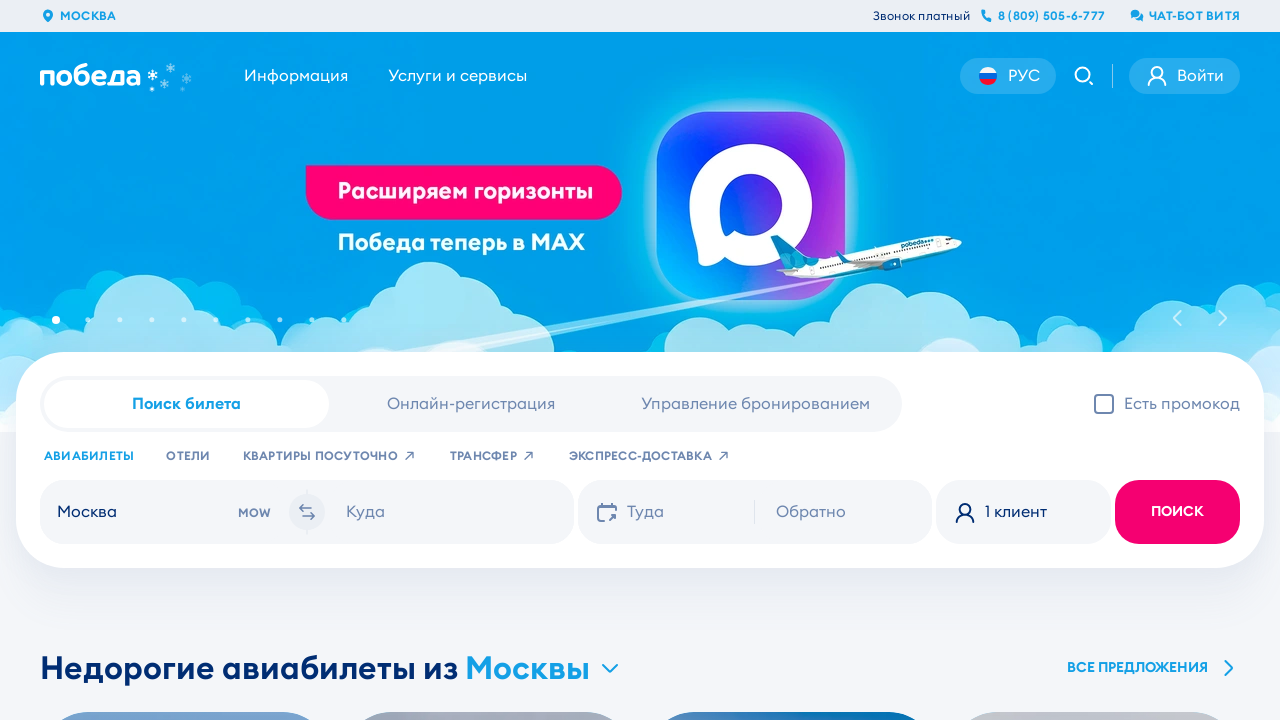